Navigates to TutorialsPoint homepage and maximizes the browser window

Starting URL: https://www.tutorialspoint.com/

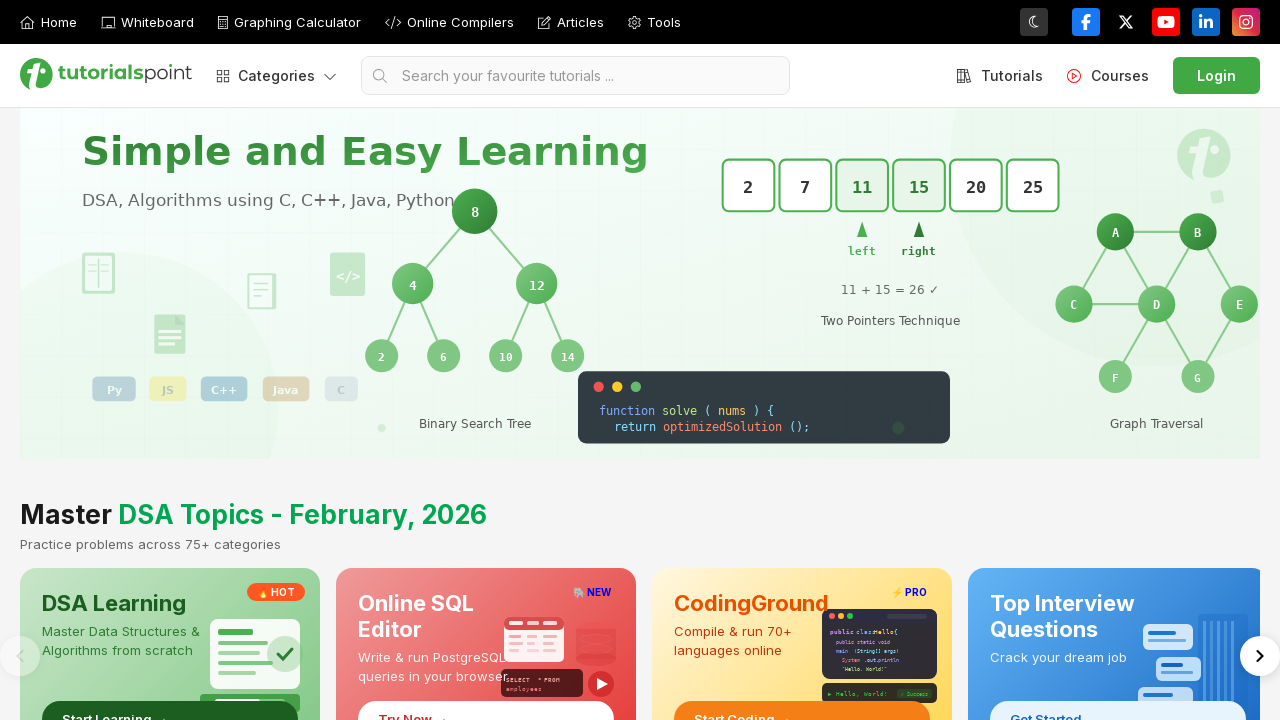

Navigated to TutorialsPoint homepage
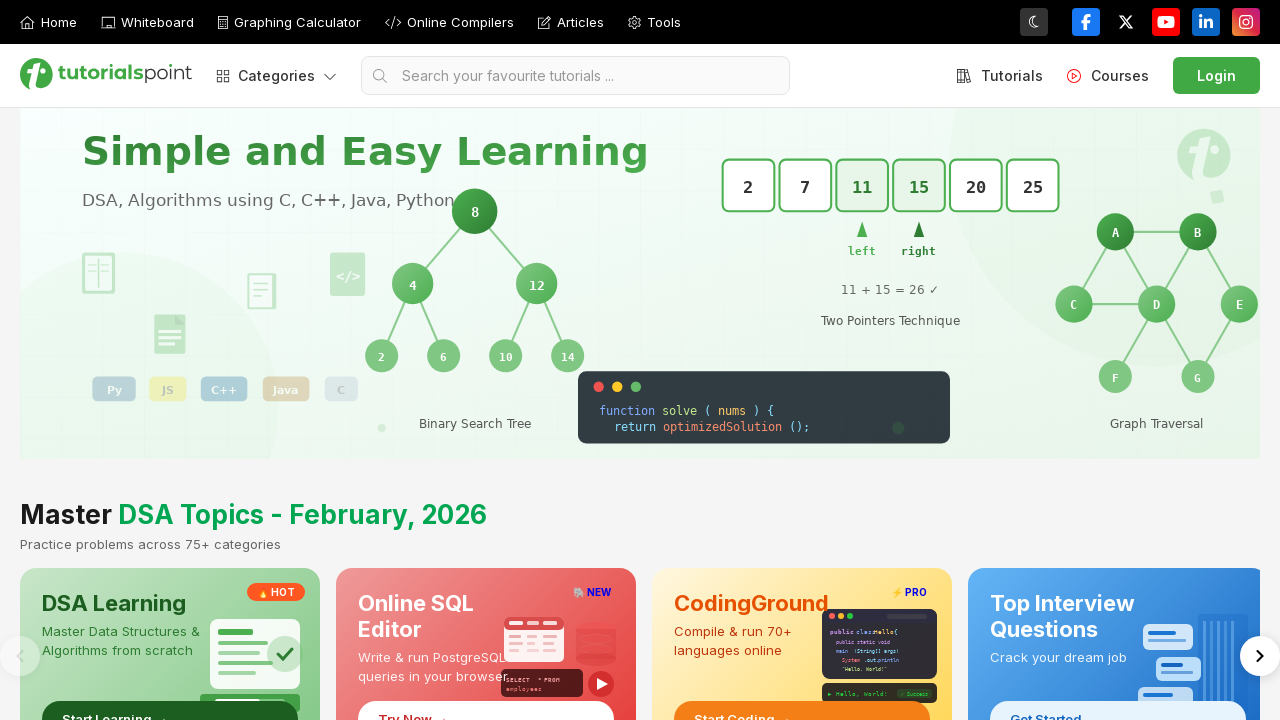

Maximized browser window to 1920x1080
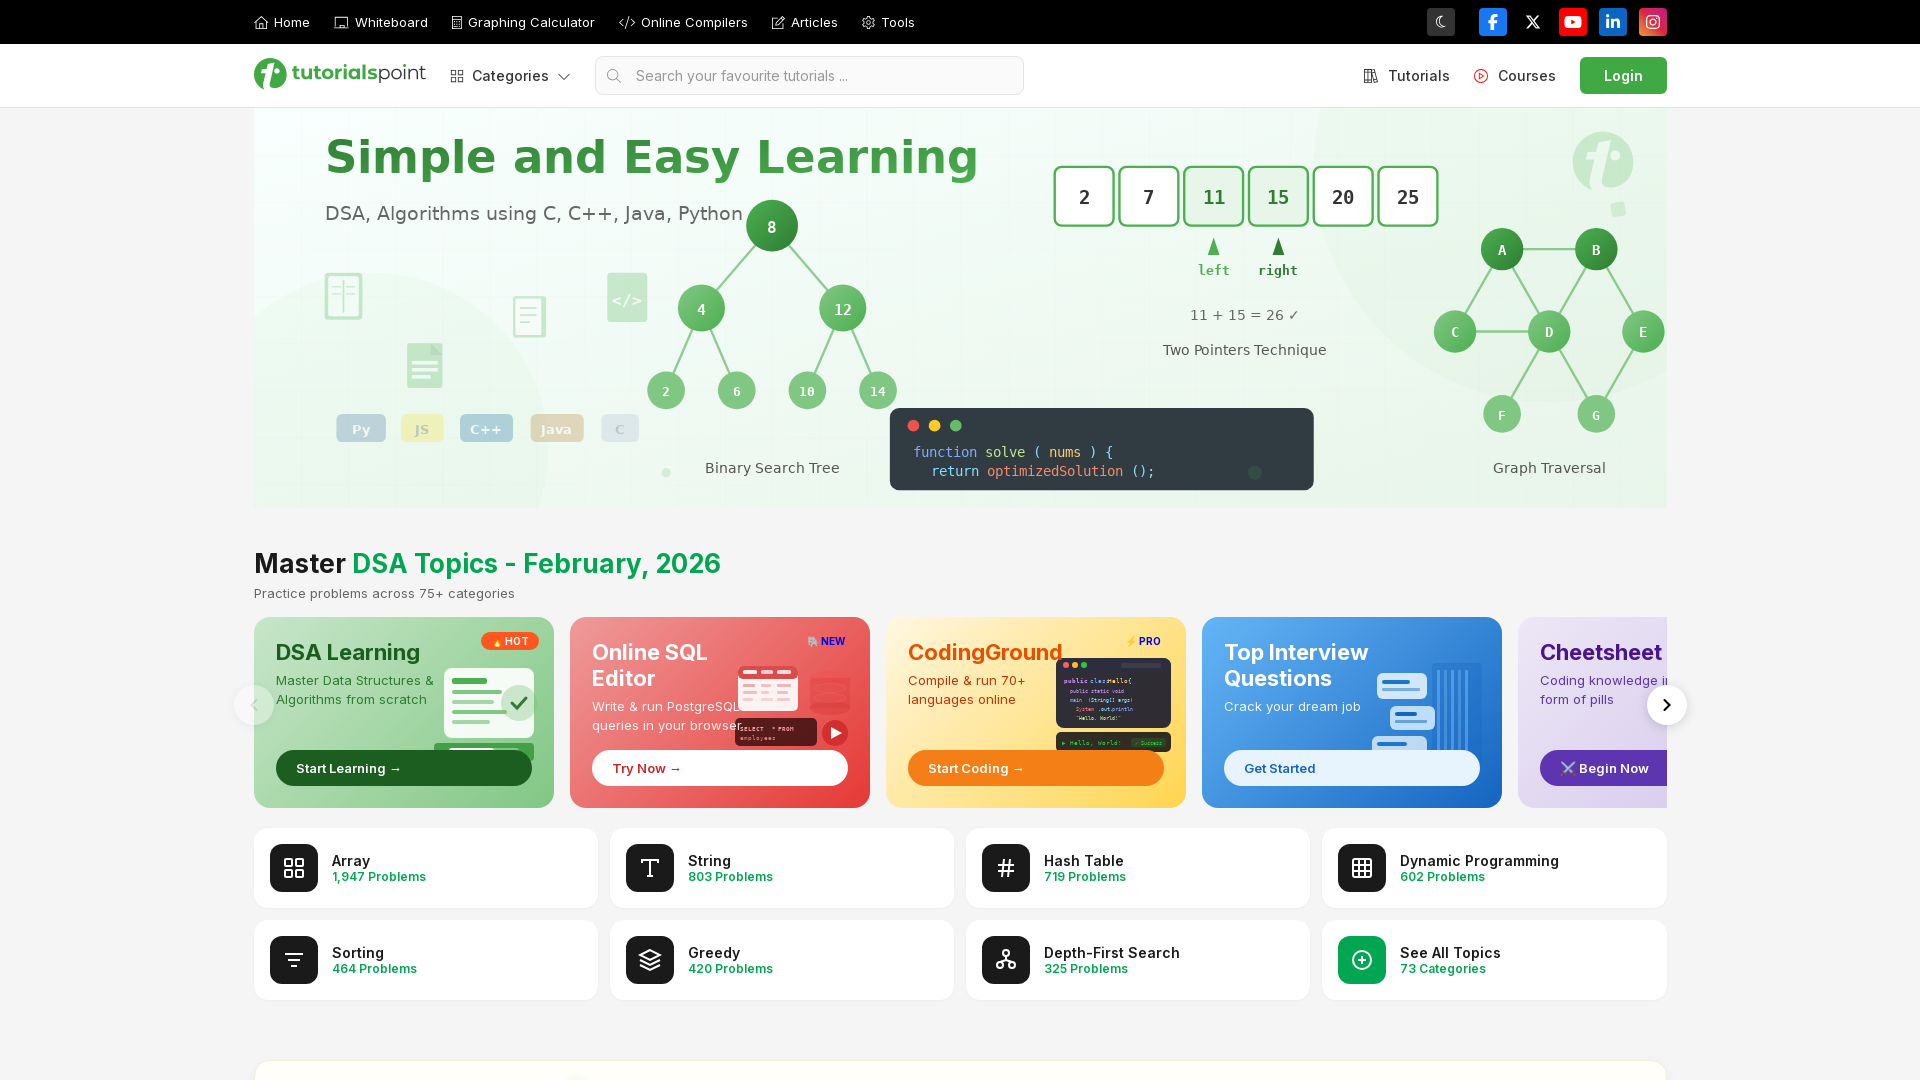

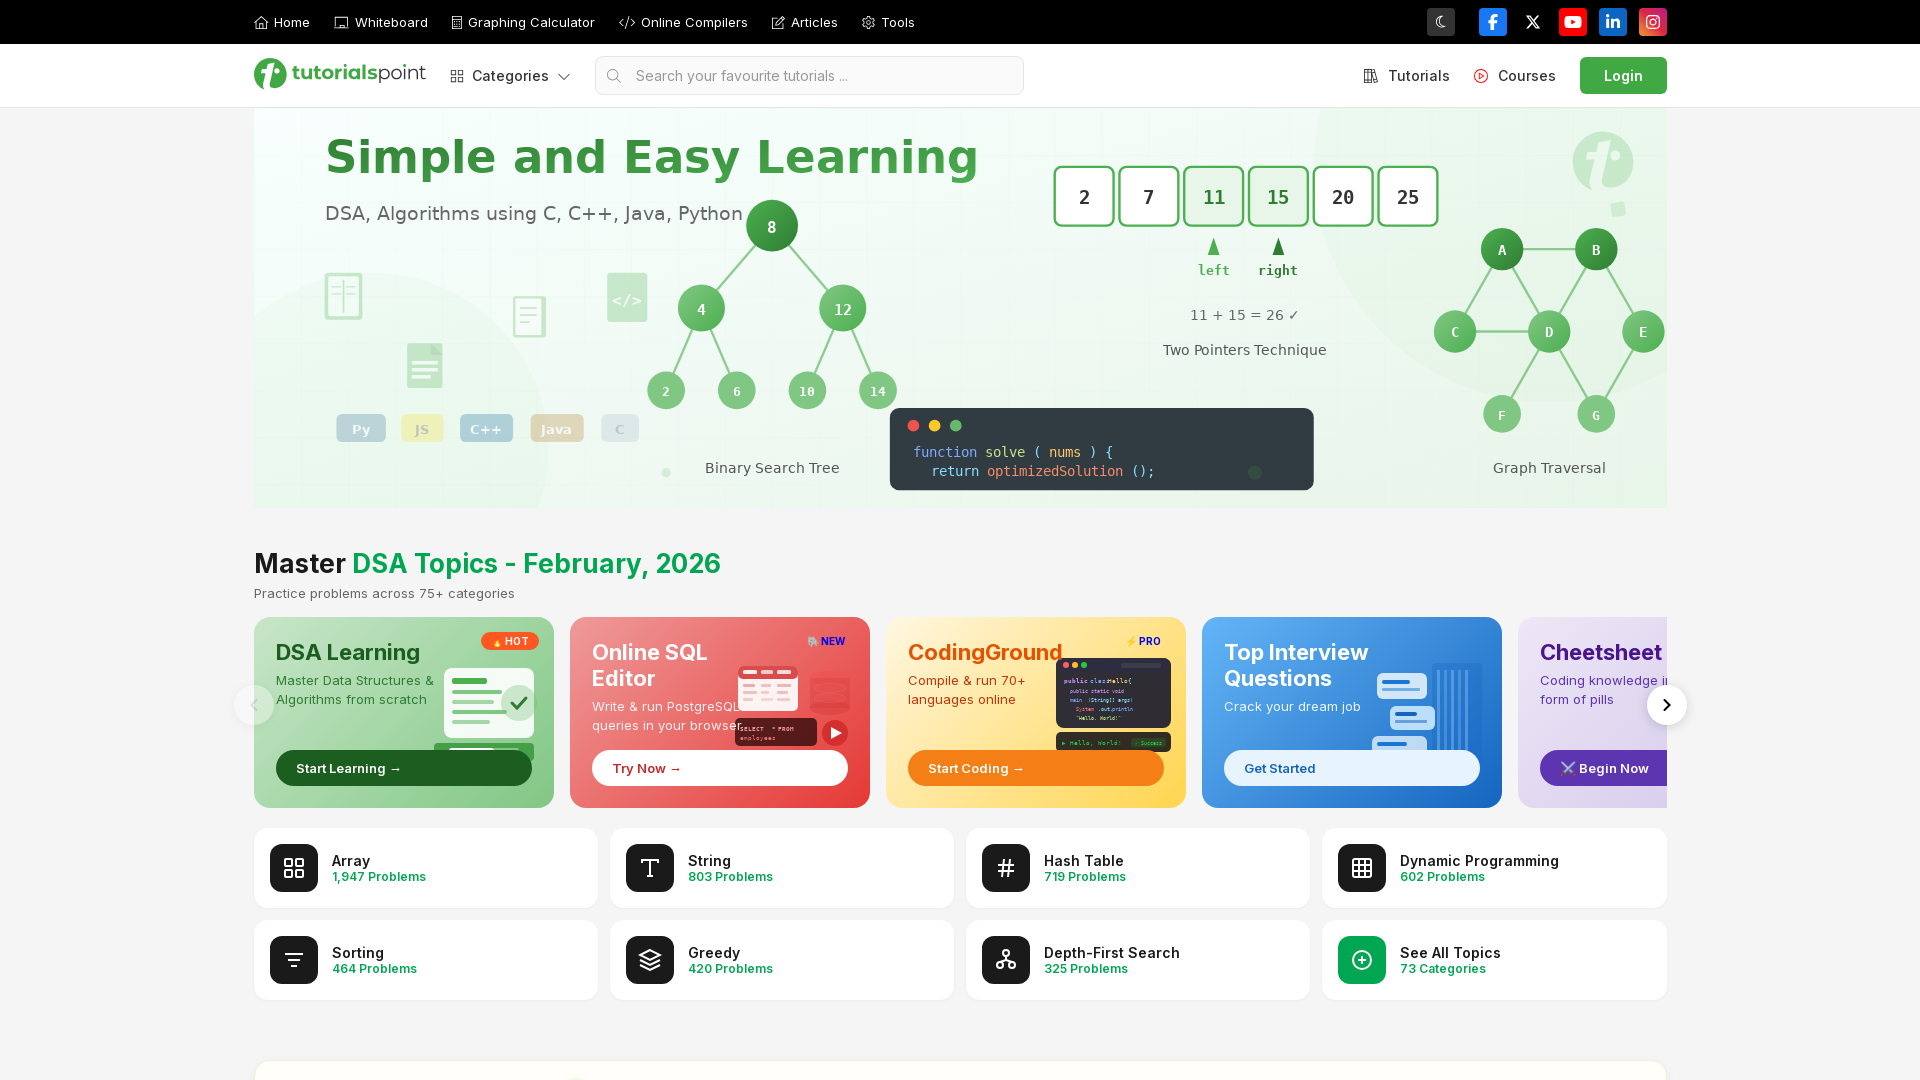